Tests a practice form by filling out personal information including name, email, phone number, gender, hobbies, subjects, state/city selection, address, and date of birth.

Starting URL: https://demoqa.com/automation-practice-form

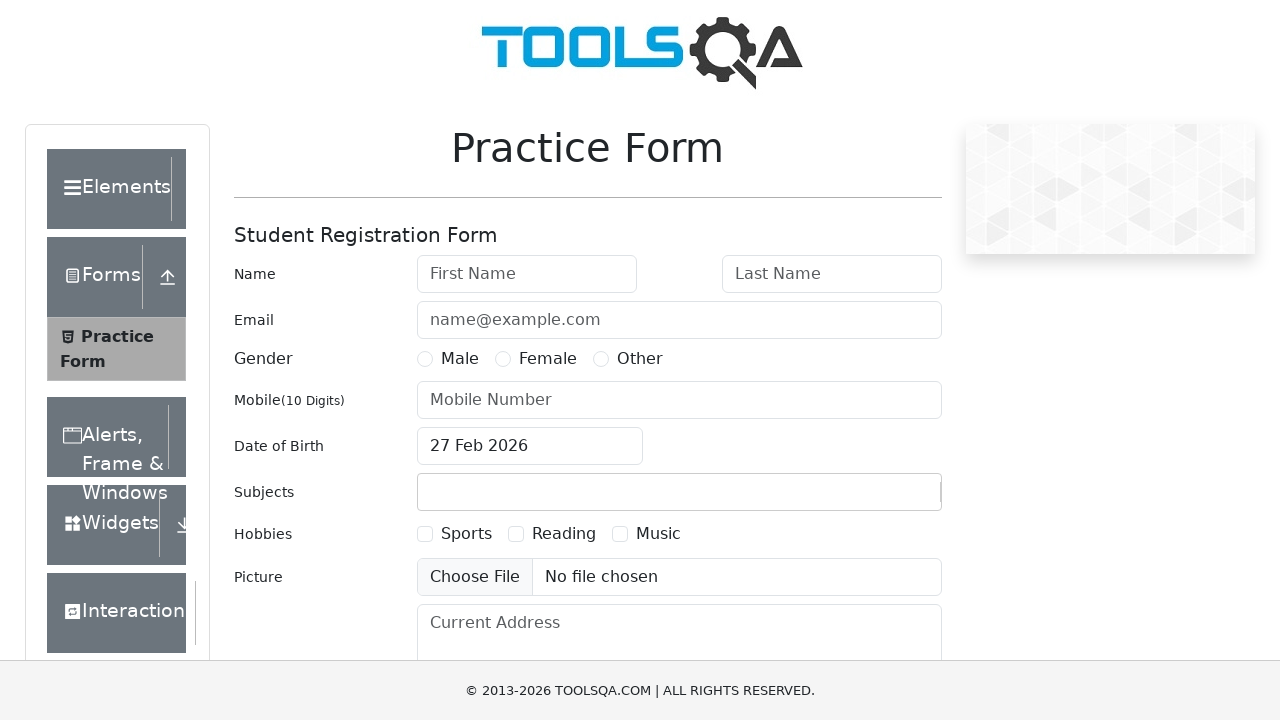

Filled first name field with 'Boris' on #firstName
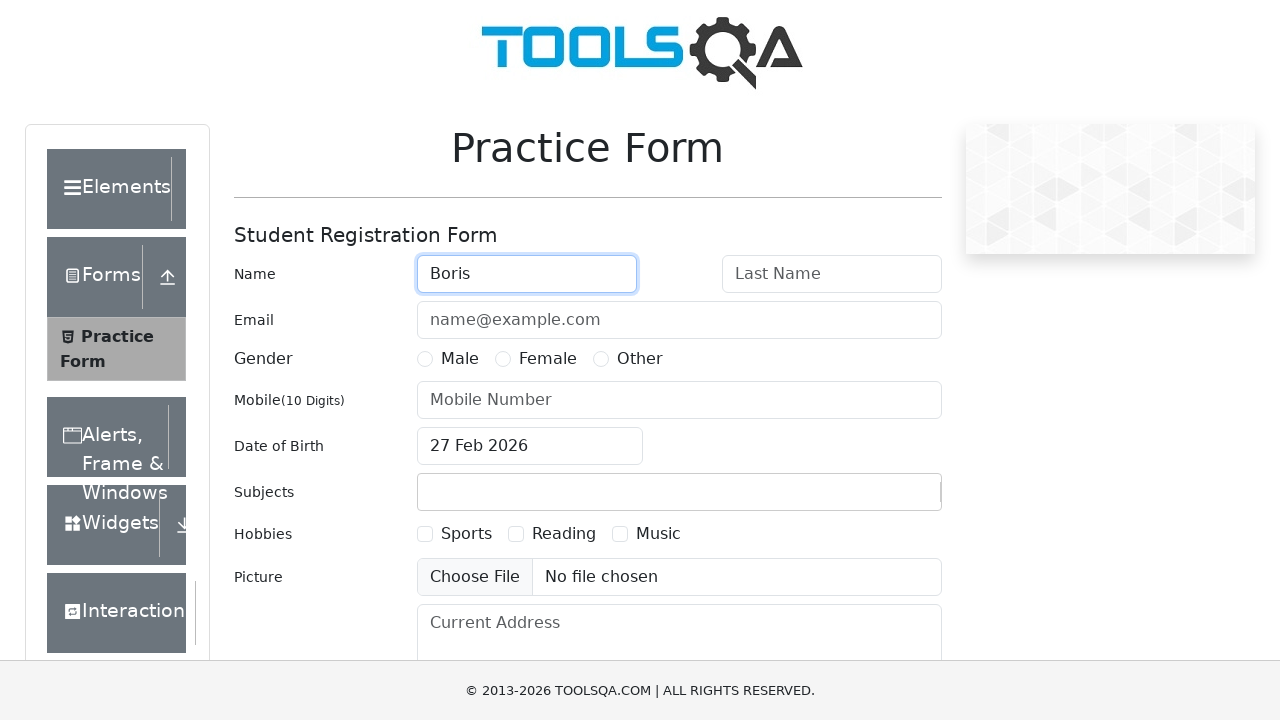

Filled last name field with 'Britva' on #lastName
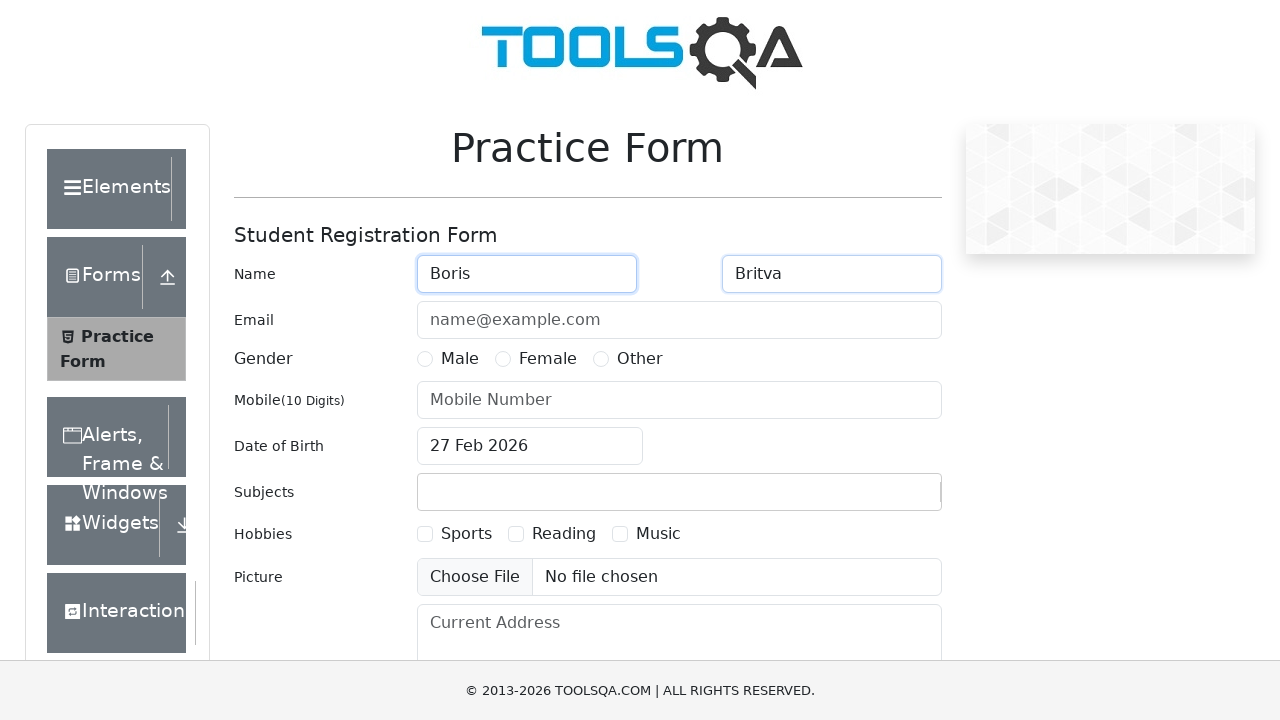

Filled email field with 'borisbritva@gmail.com' on #userEmail
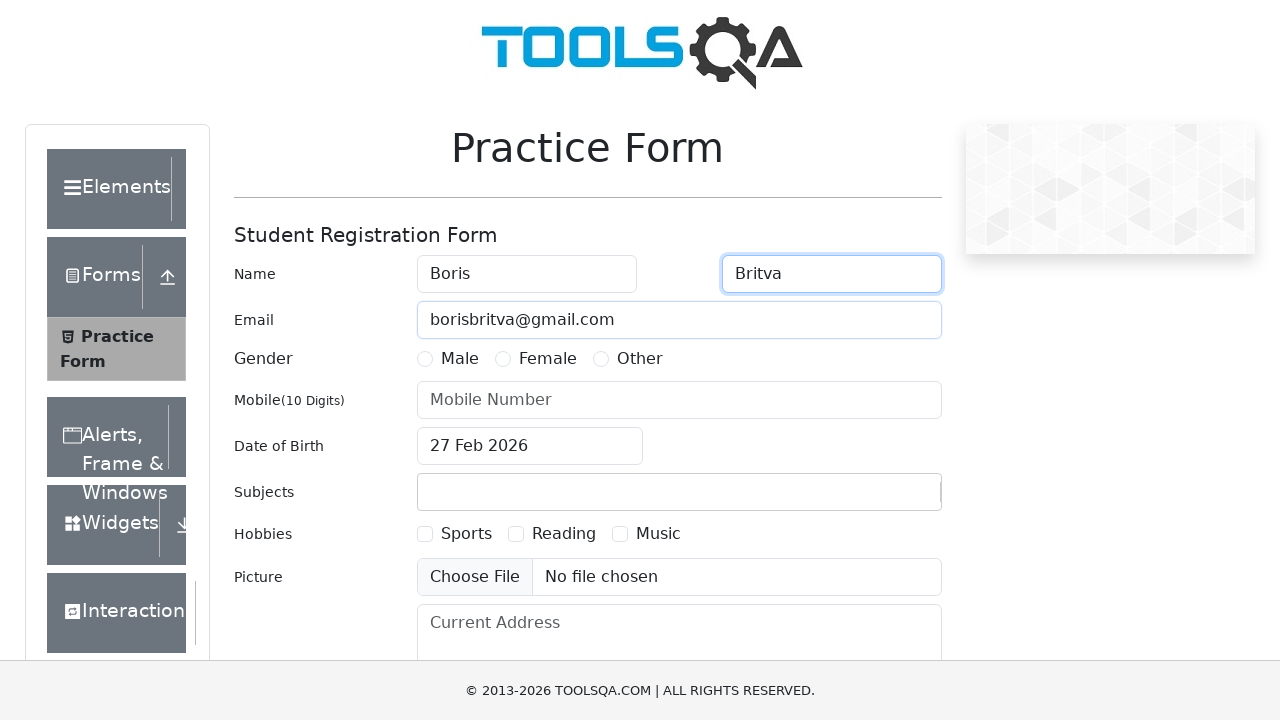

Filled phone number field with '8999818907' on #userNumber
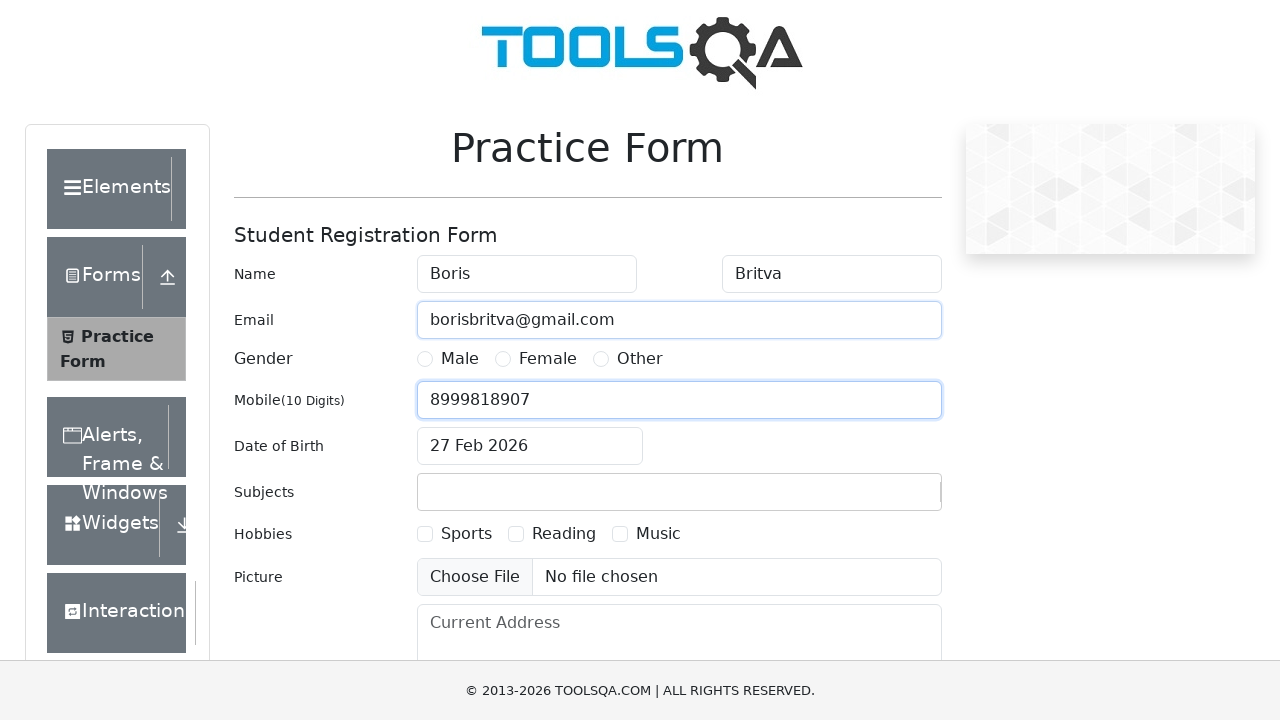

Selected Male gender option at (126, 424) on text=Male
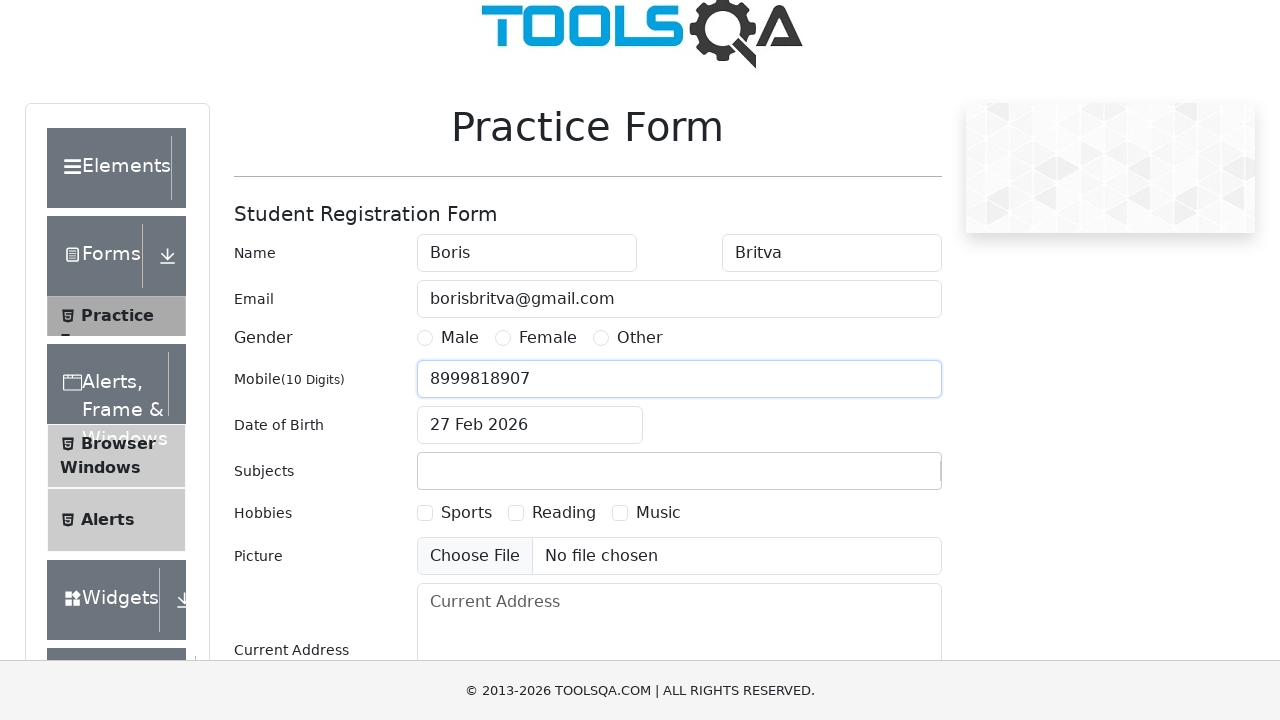

Selected Sports hobby at (466, 512) on text=Sports
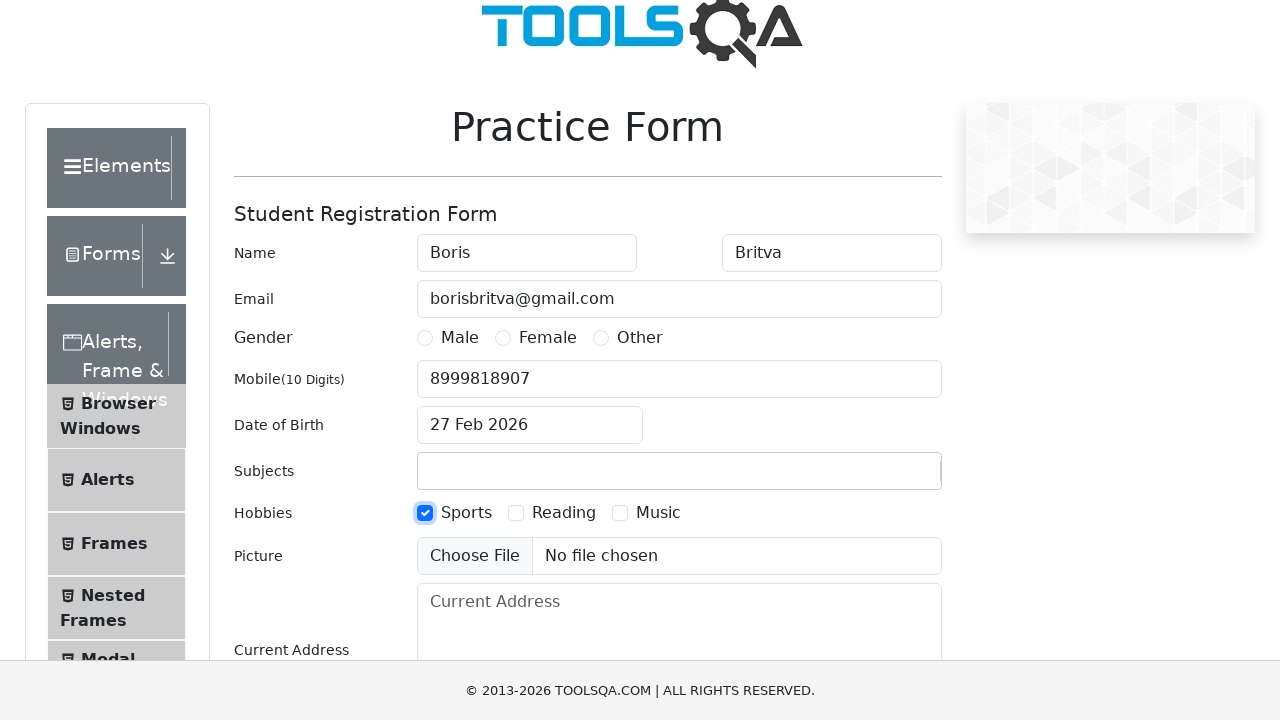

Filled subject field with 'Math' on #subjectsInput
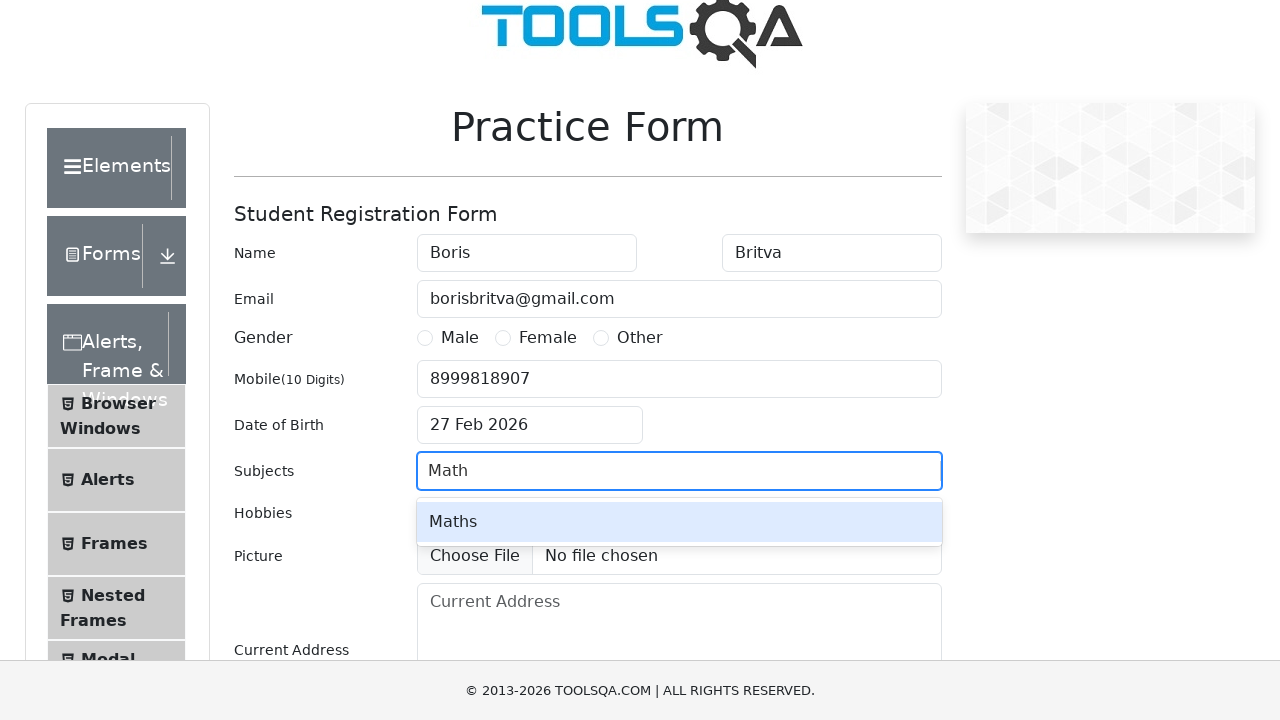

Pressed Enter to confirm Math subject on #subjectsInput
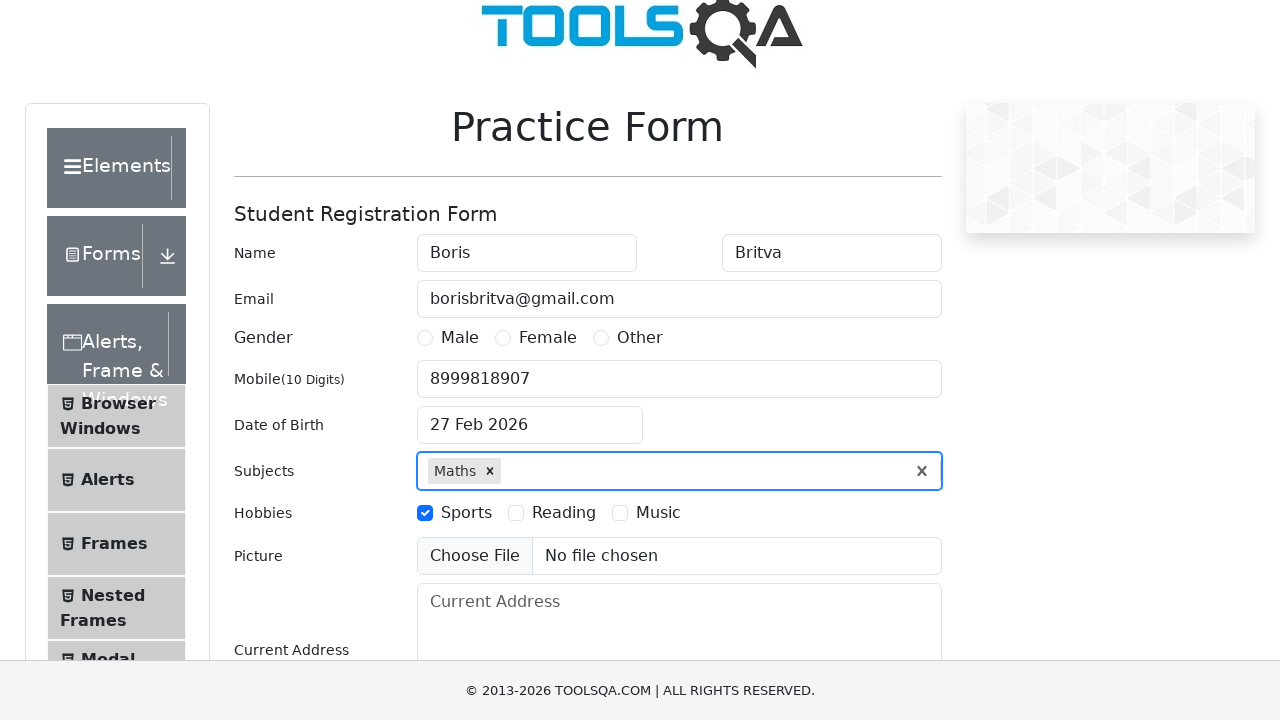

Filled state field with 'Uttar Pradesh' on #react-select-3-input
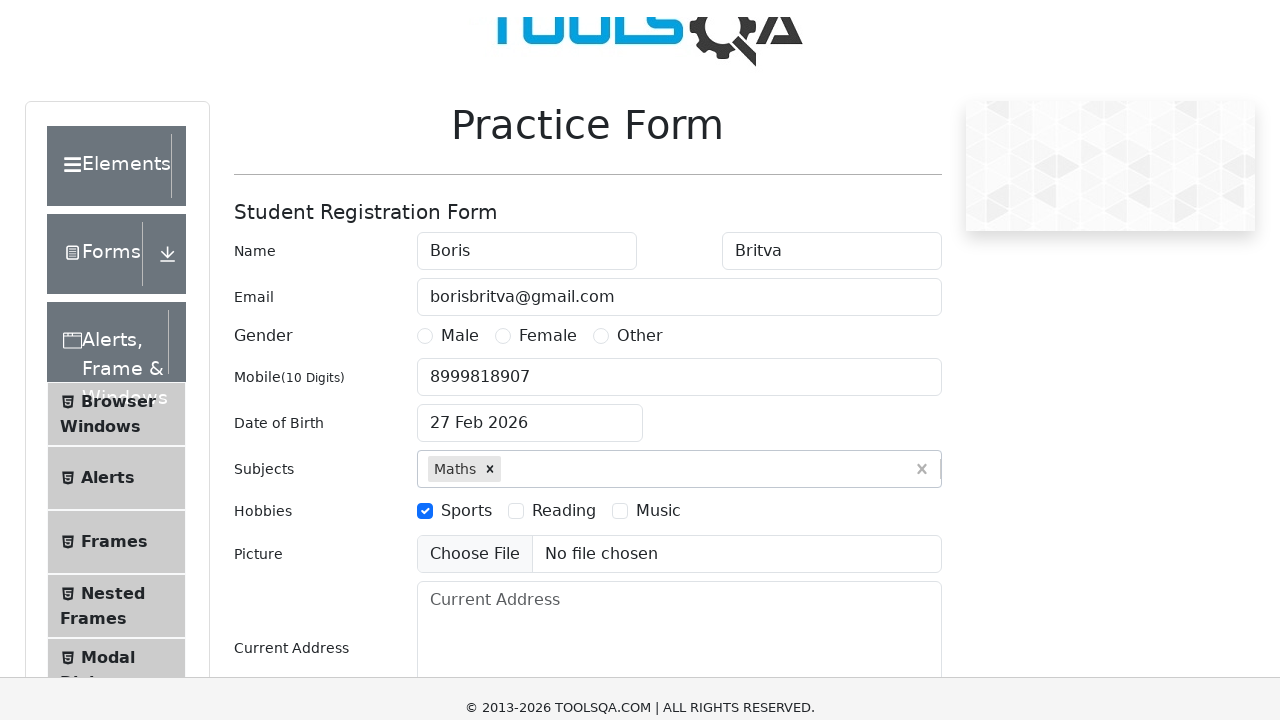

Pressed Enter to confirm Uttar Pradesh state selection on #react-select-3-input
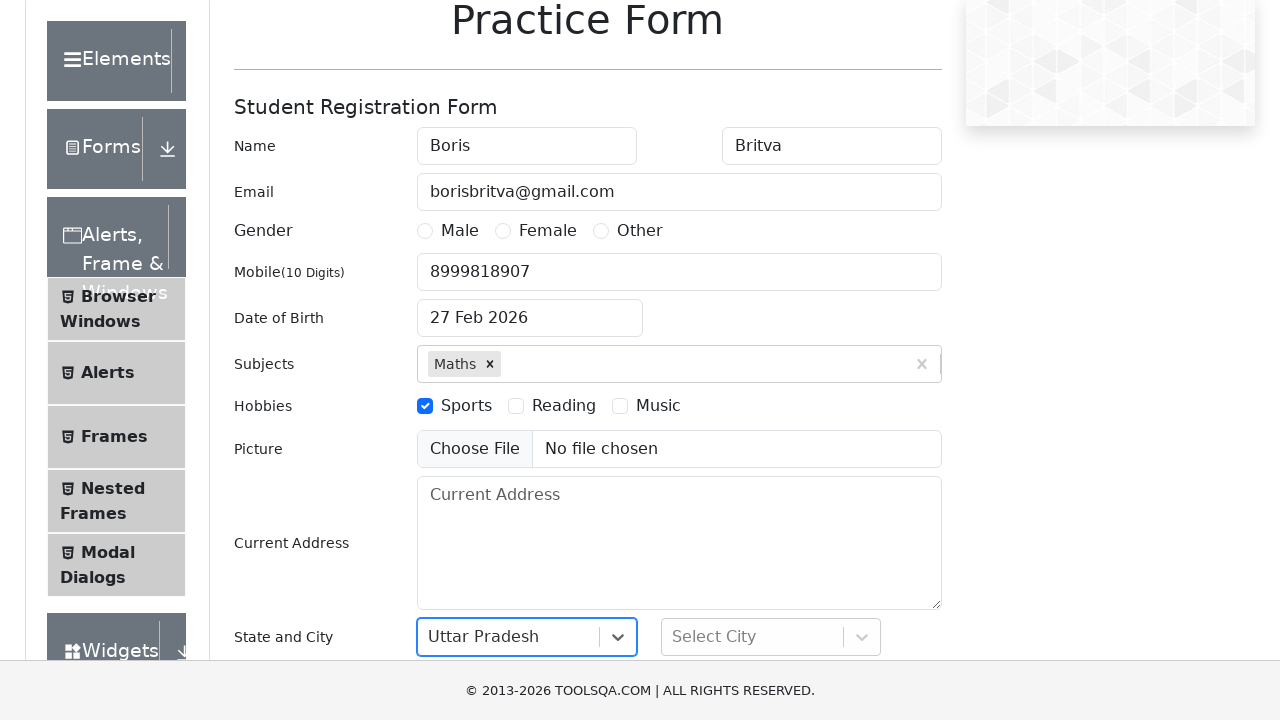

Filled city field with 'Agra' on #react-select-4-input
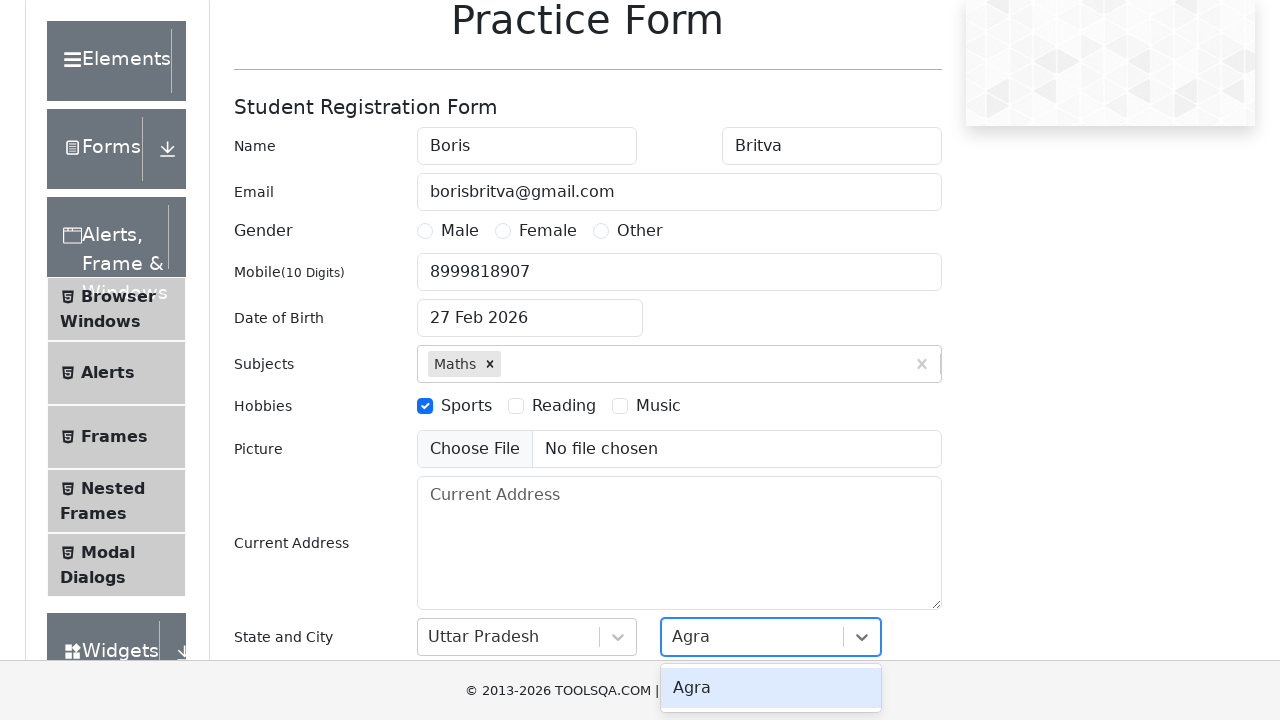

Pressed Enter to confirm Agra city selection on #react-select-4-input
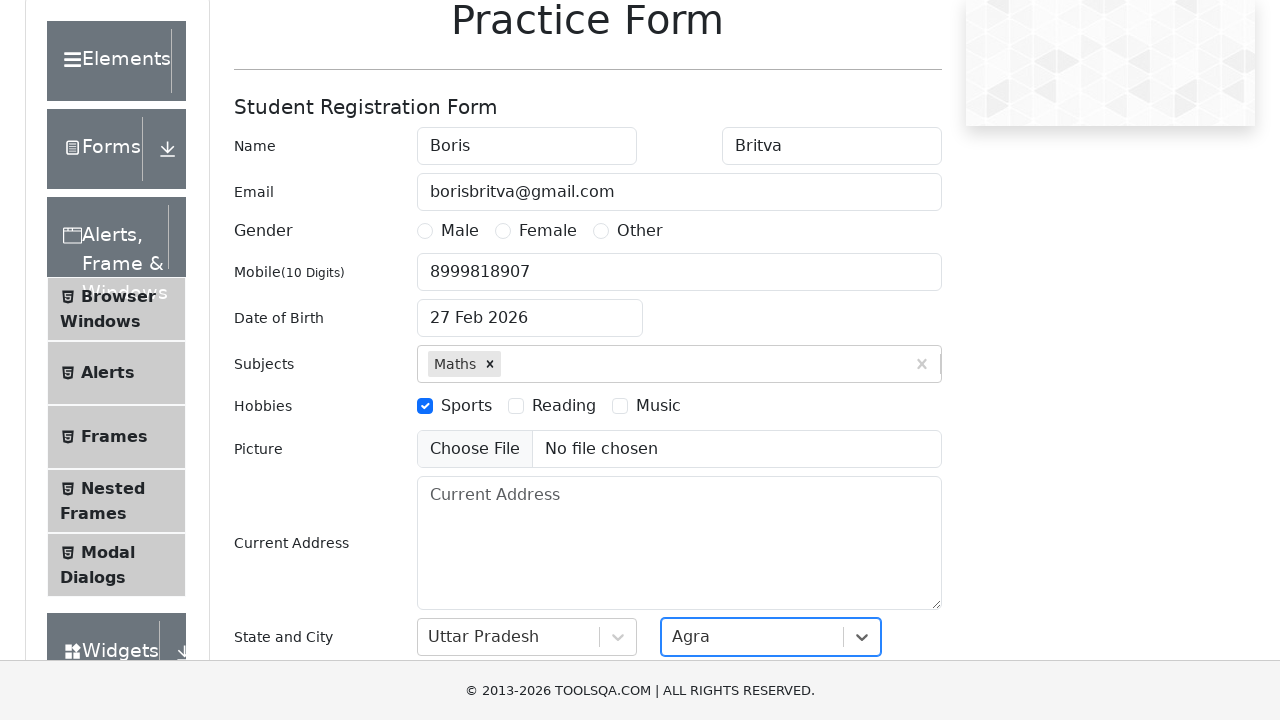

Filled current address field with 'USSR' on textarea[placeholder='Current Address']
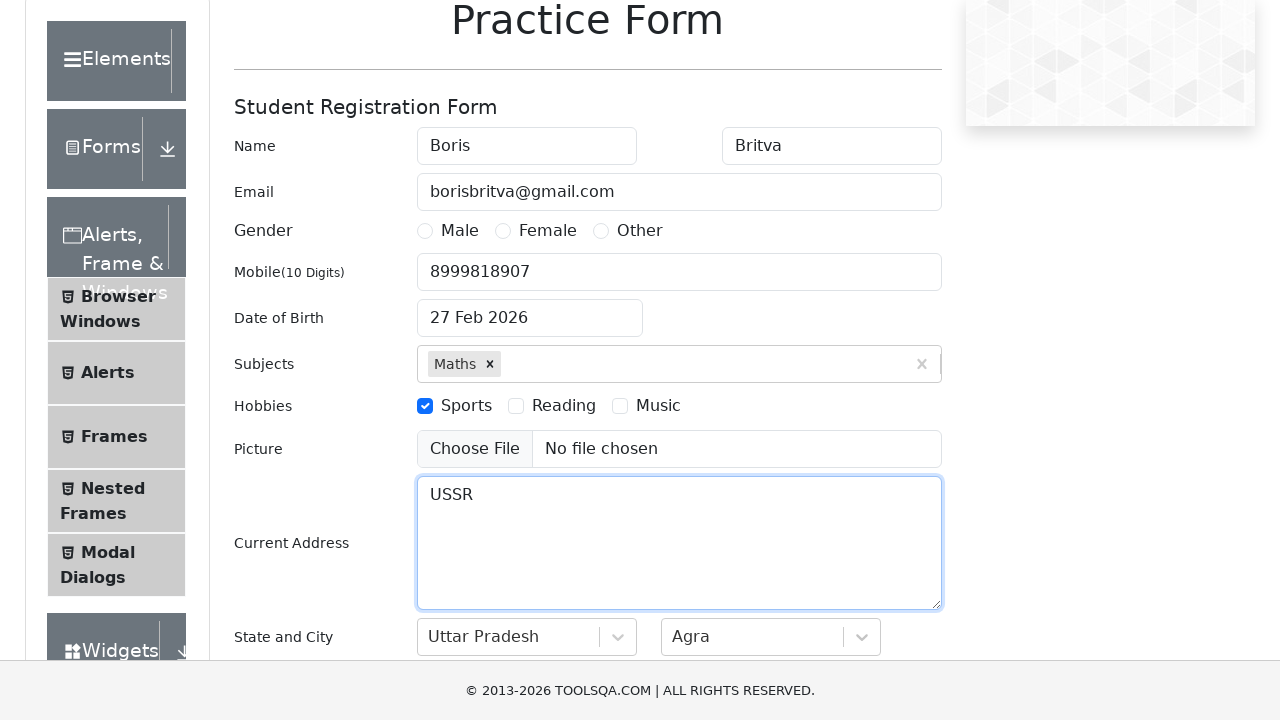

Clicked date of birth input to open date picker at (530, 318) on #dateOfBirthInput
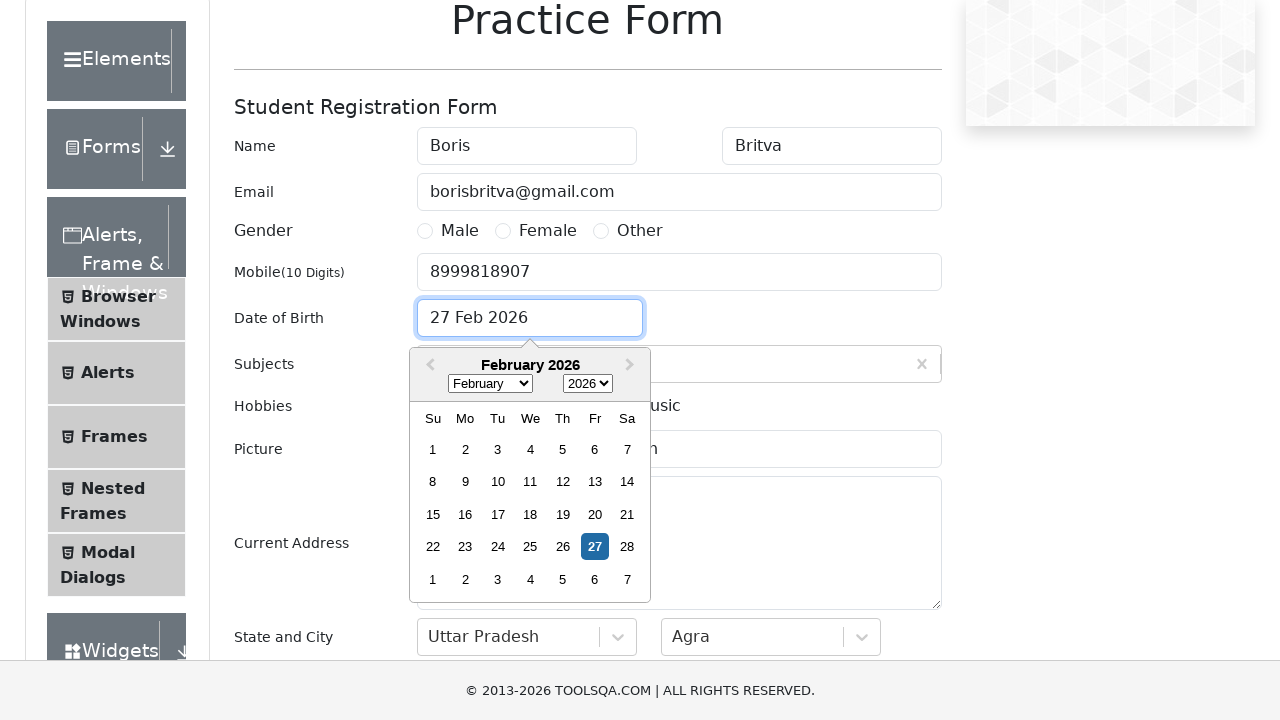

Selected September (month 8) in date picker on .react-datepicker__month-select
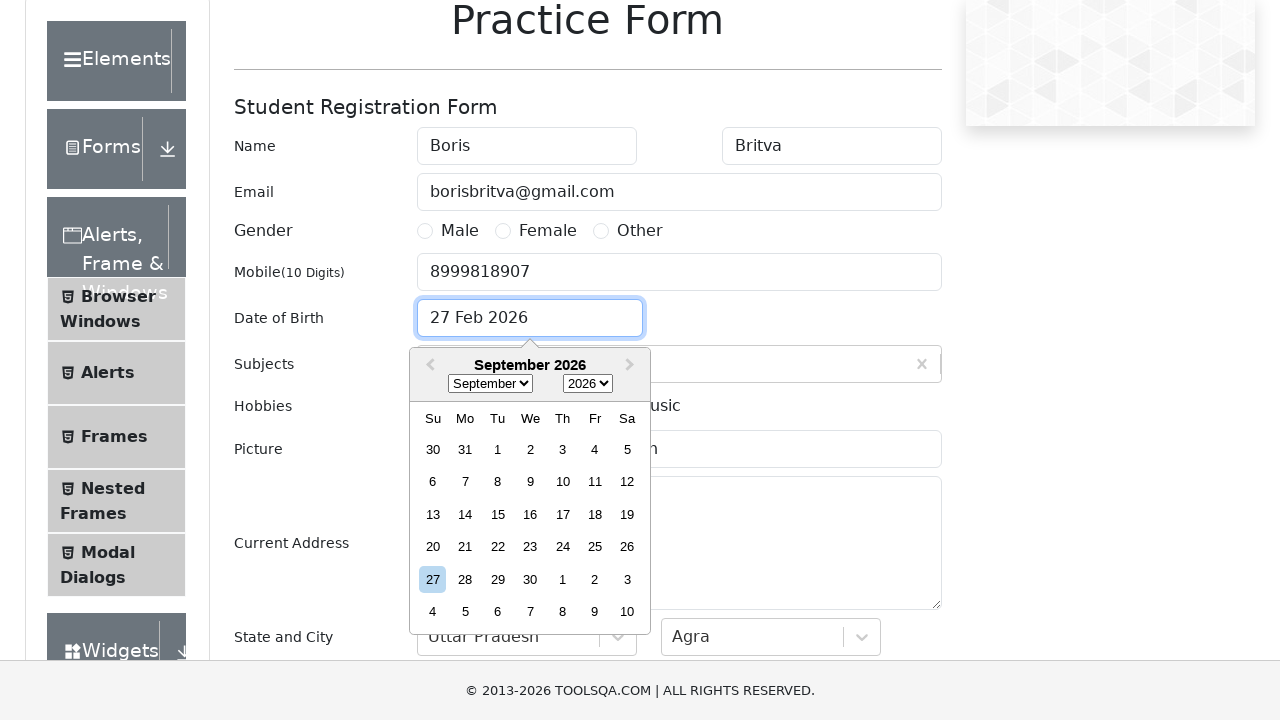

Selected year 1990 in date picker on .react-datepicker__year-select
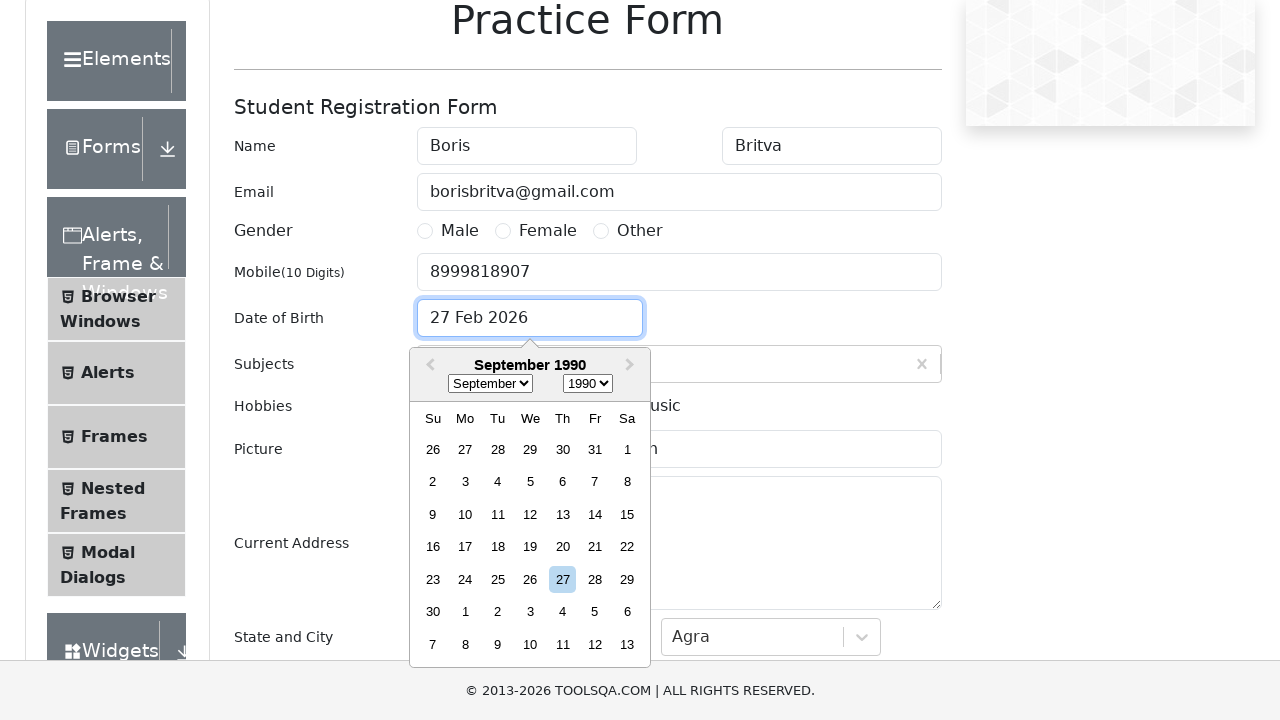

Selected day 13 in date picker to set date of birth to September 13, 1990 at (562, 514) on .react-datepicker__day--013
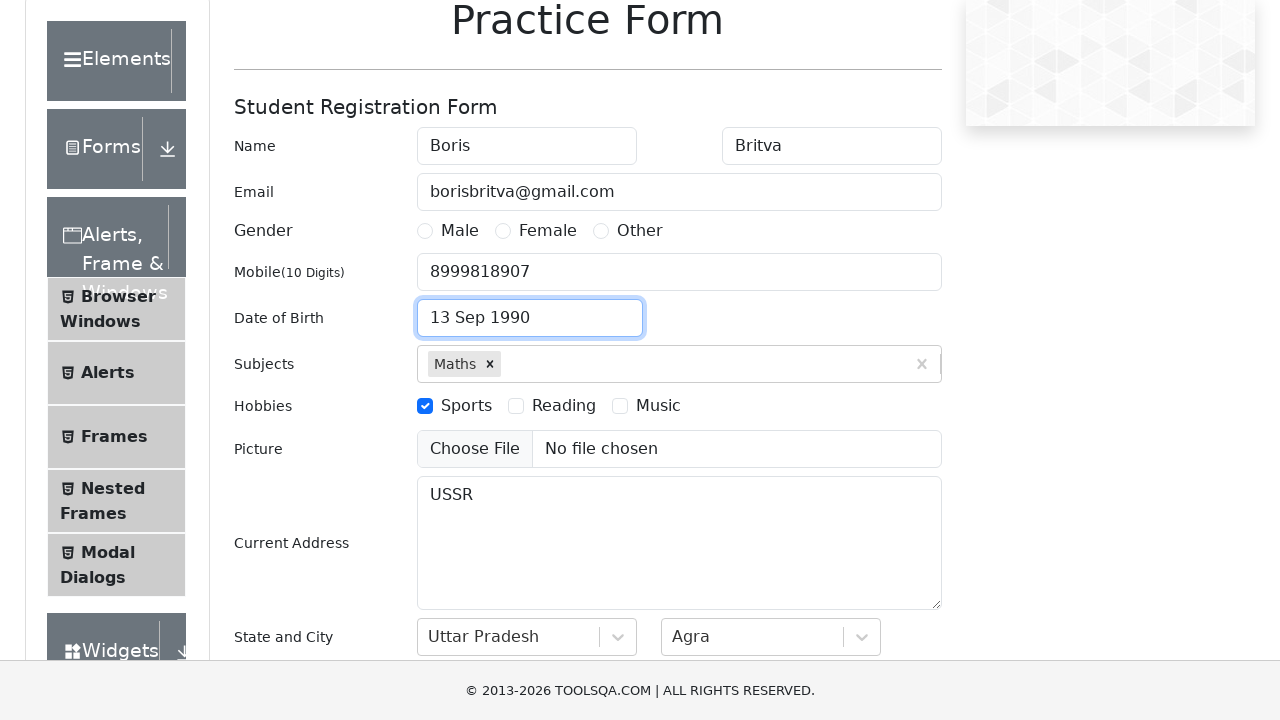

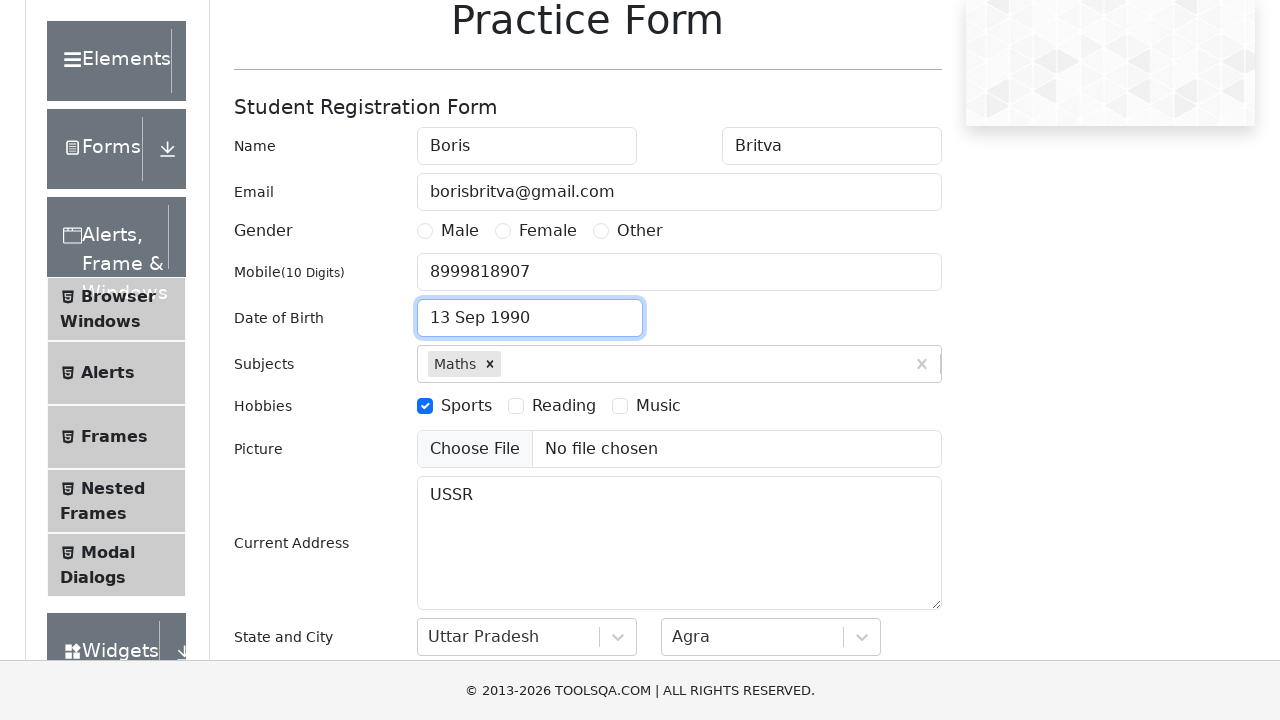